Demonstrates locating elements on a bus booking website using XPath with preceding and following-sibling axes to find form fields

Starting URL: http://www.apsrtconline.in/oprs-web/

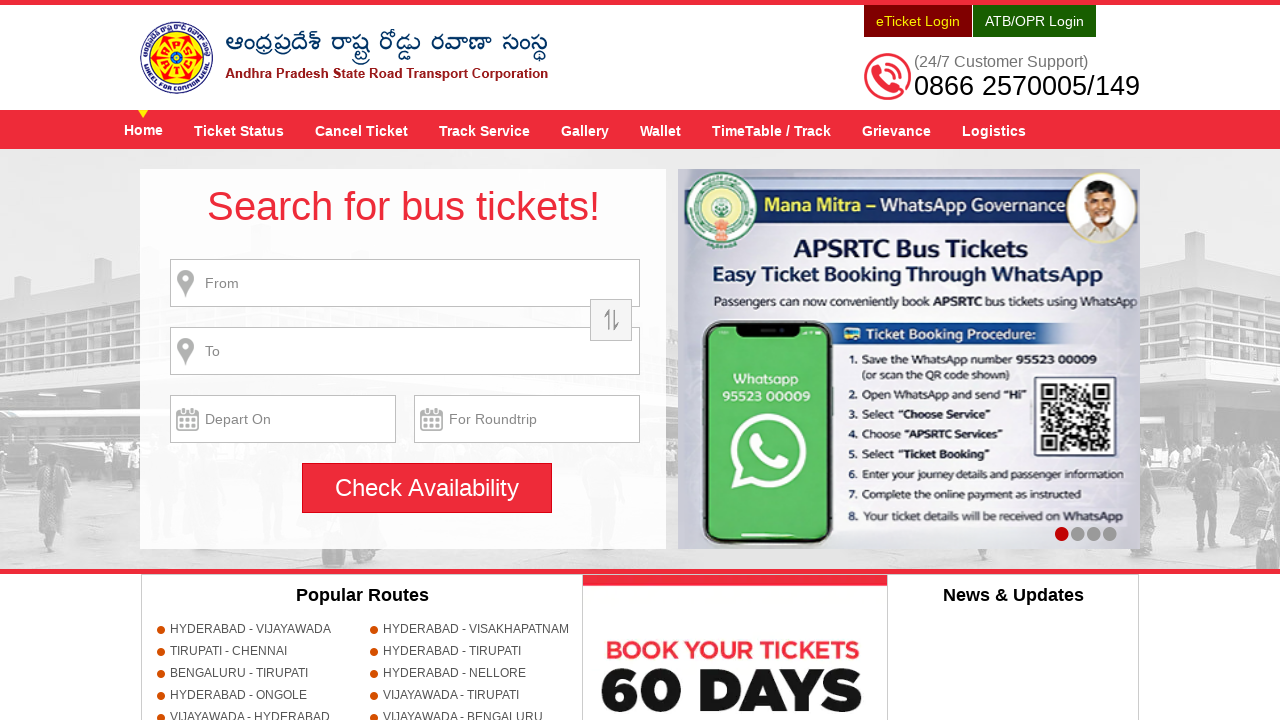

Located 'From' text input using XPath preceding-sibling axis
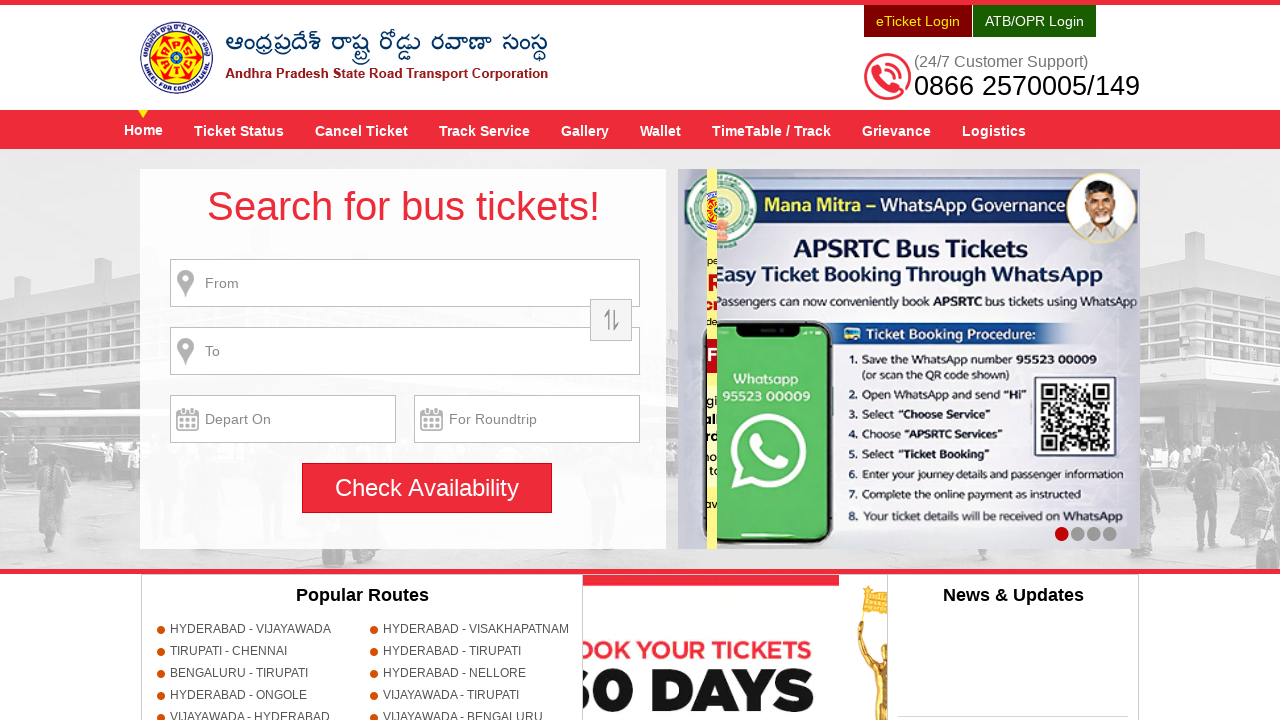

'From' input field became visible
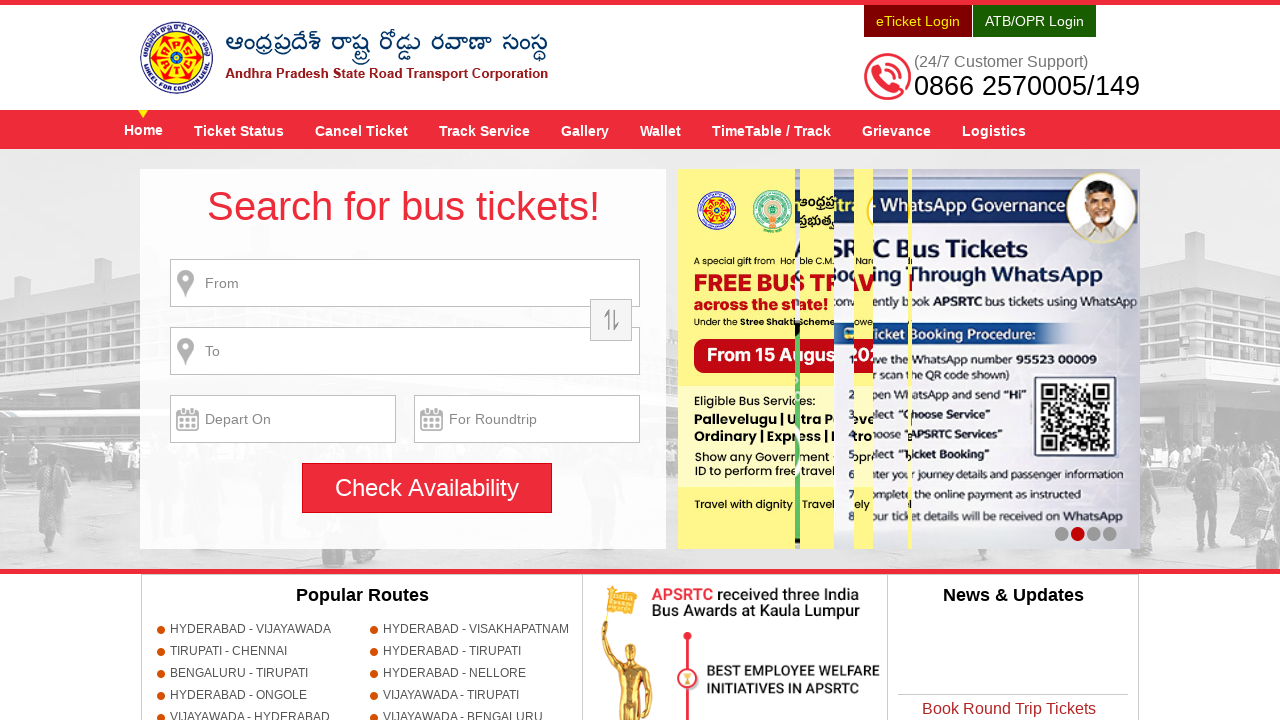

Located round trip date input using XPath following-sibling axis
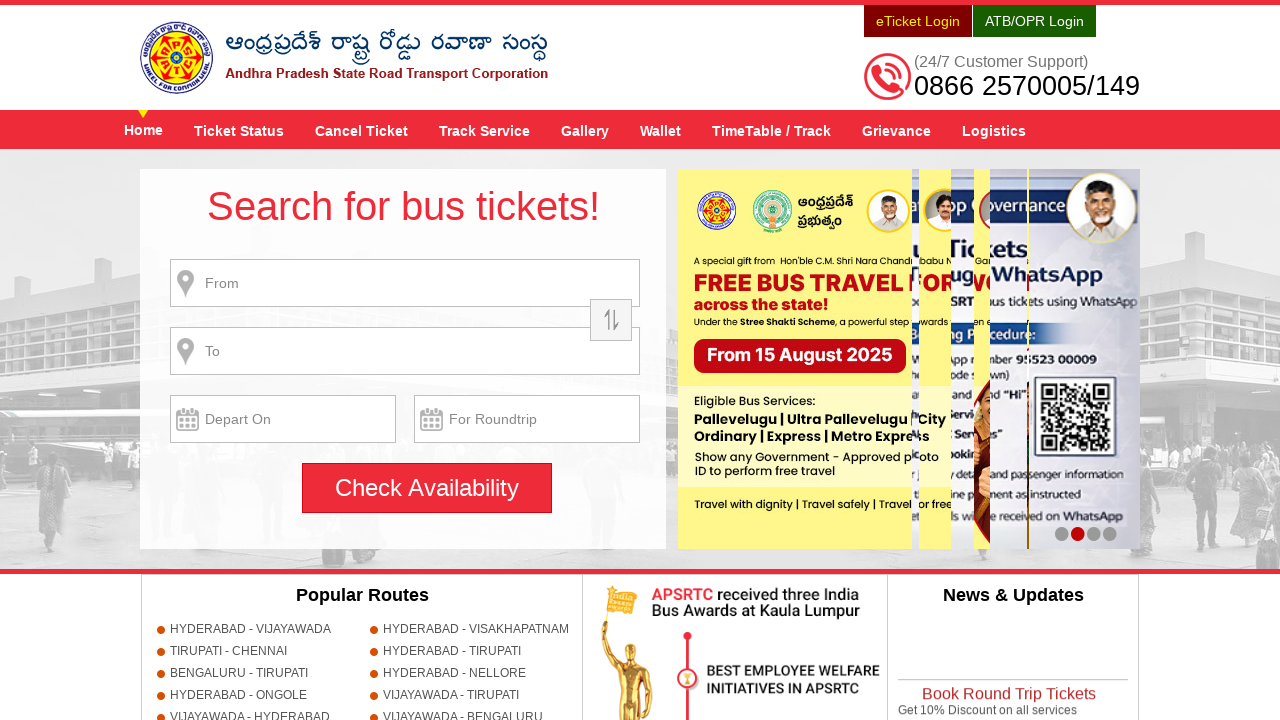

Round trip date input field became visible
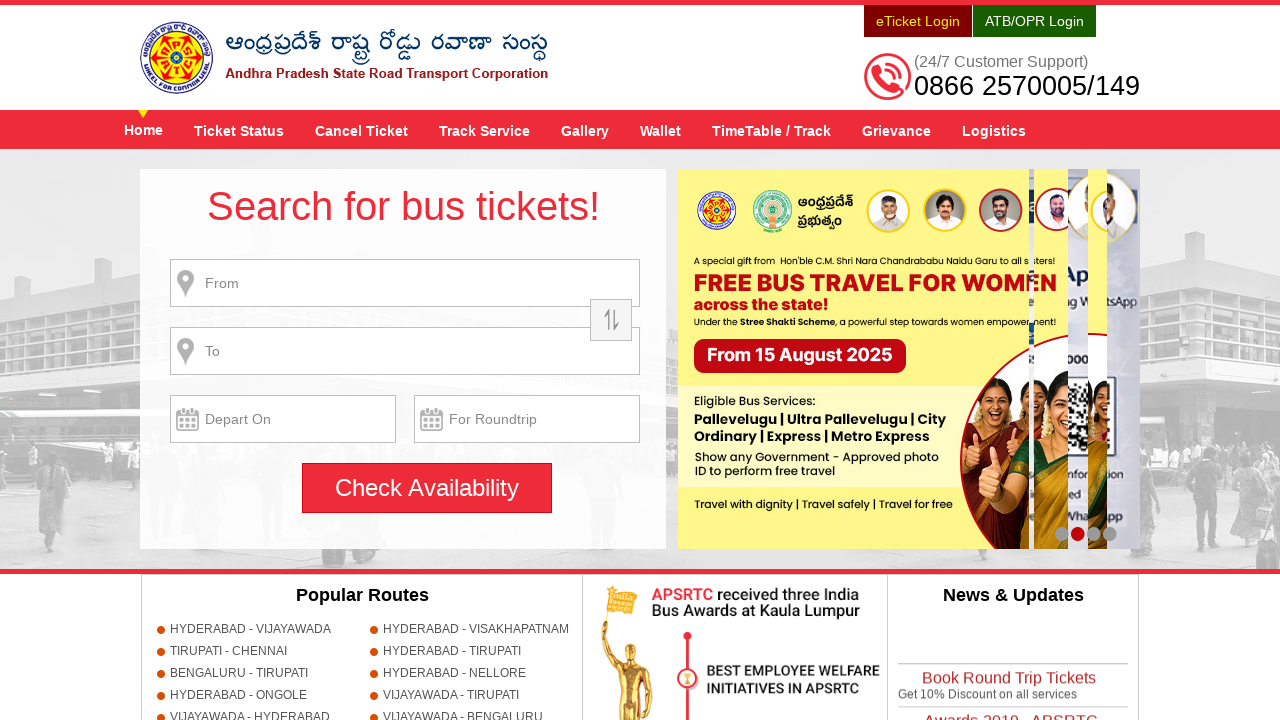

Located 'Check Availability' button using XPath following-sibling axis
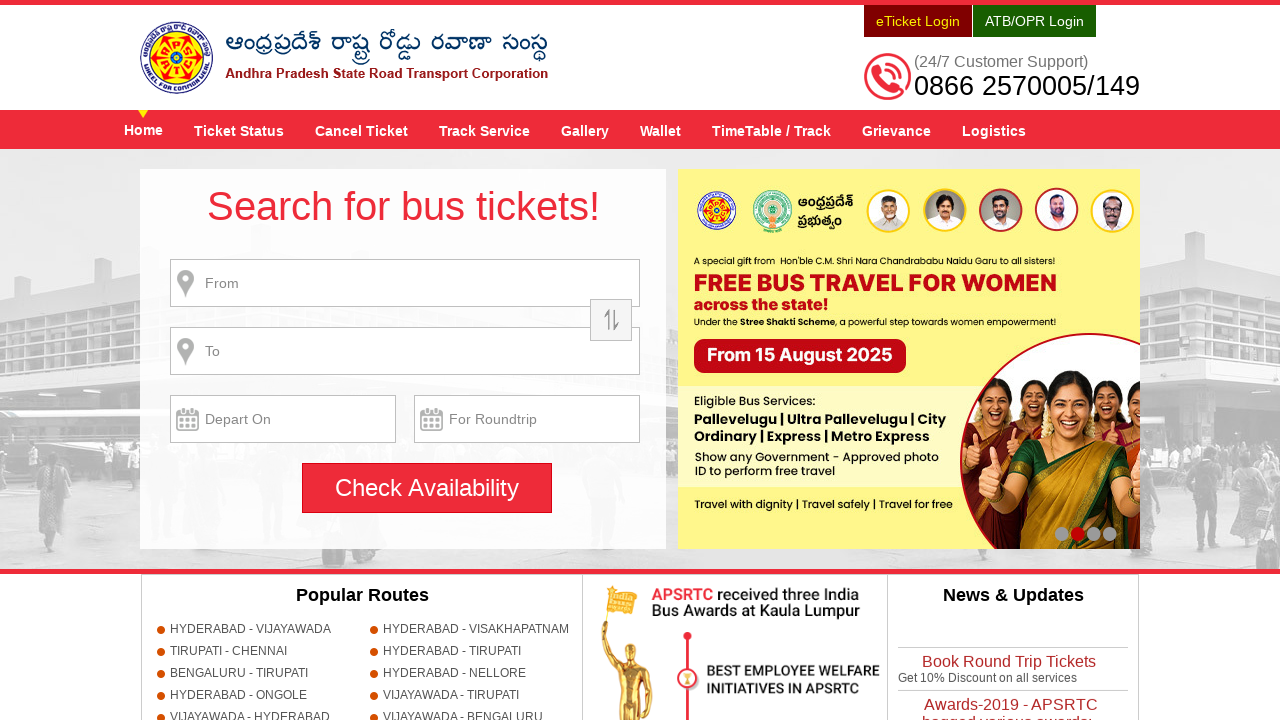

'Check Availability' button became visible
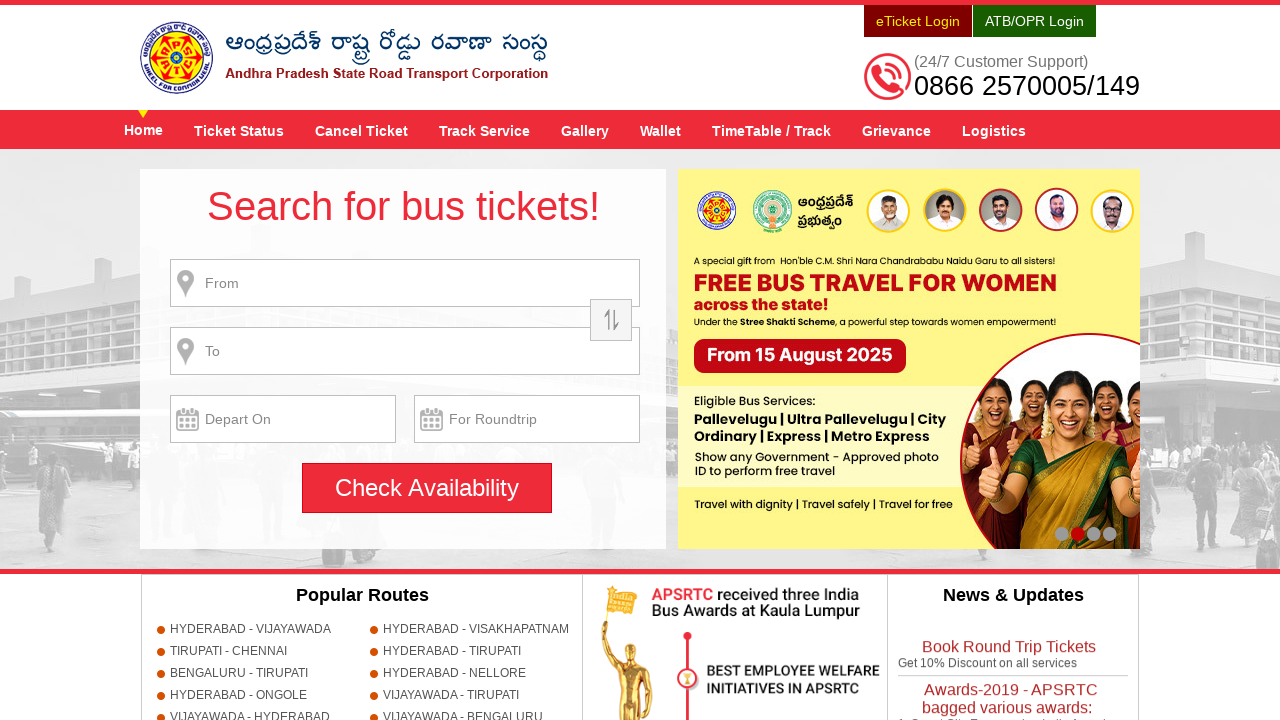

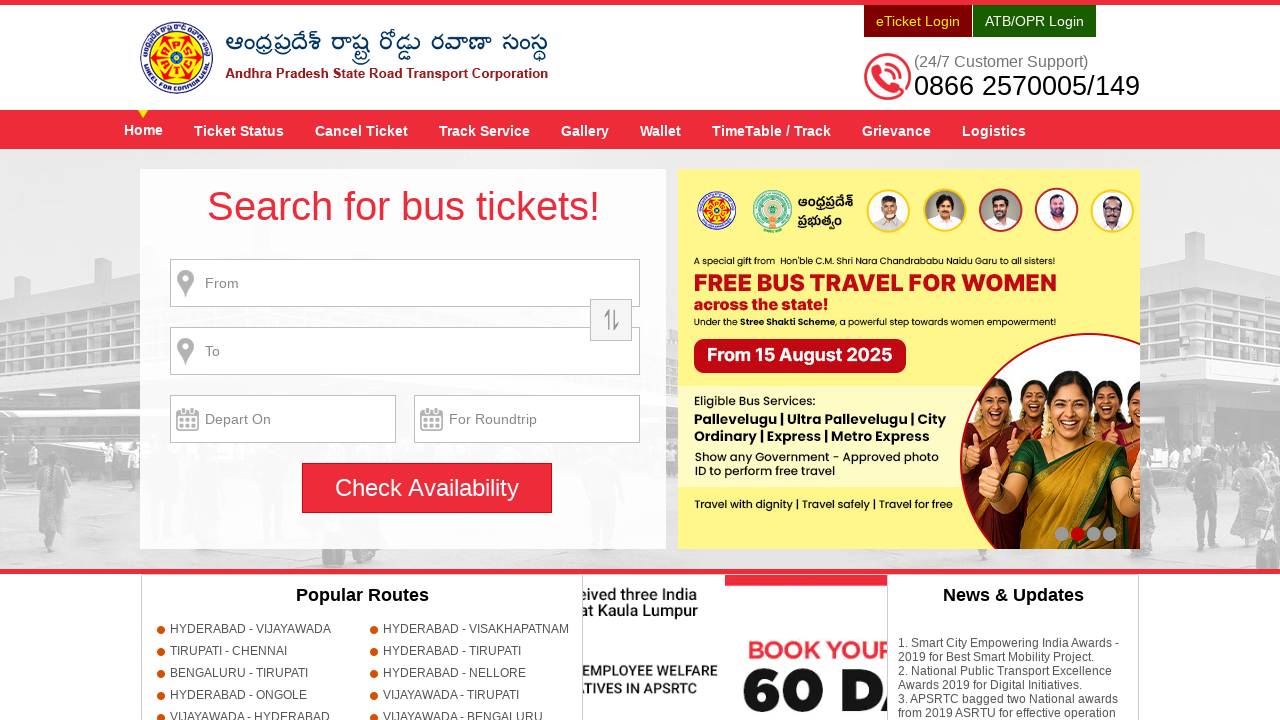